Navigates to Oracle Java documentation page, clicks on the Cloud link in the sidebar, and verifies the resulting page content.

Starting URL: https://docs.oracle.com/en/java

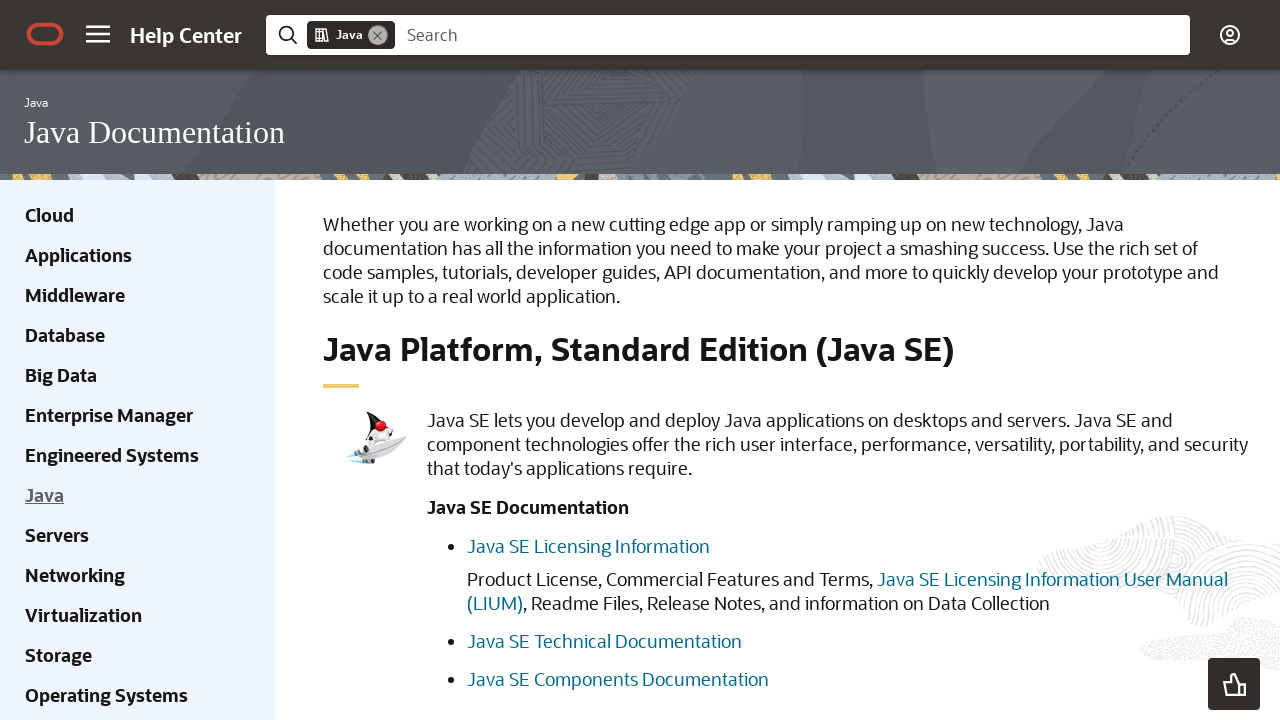

Navigated to Oracle Java documentation page
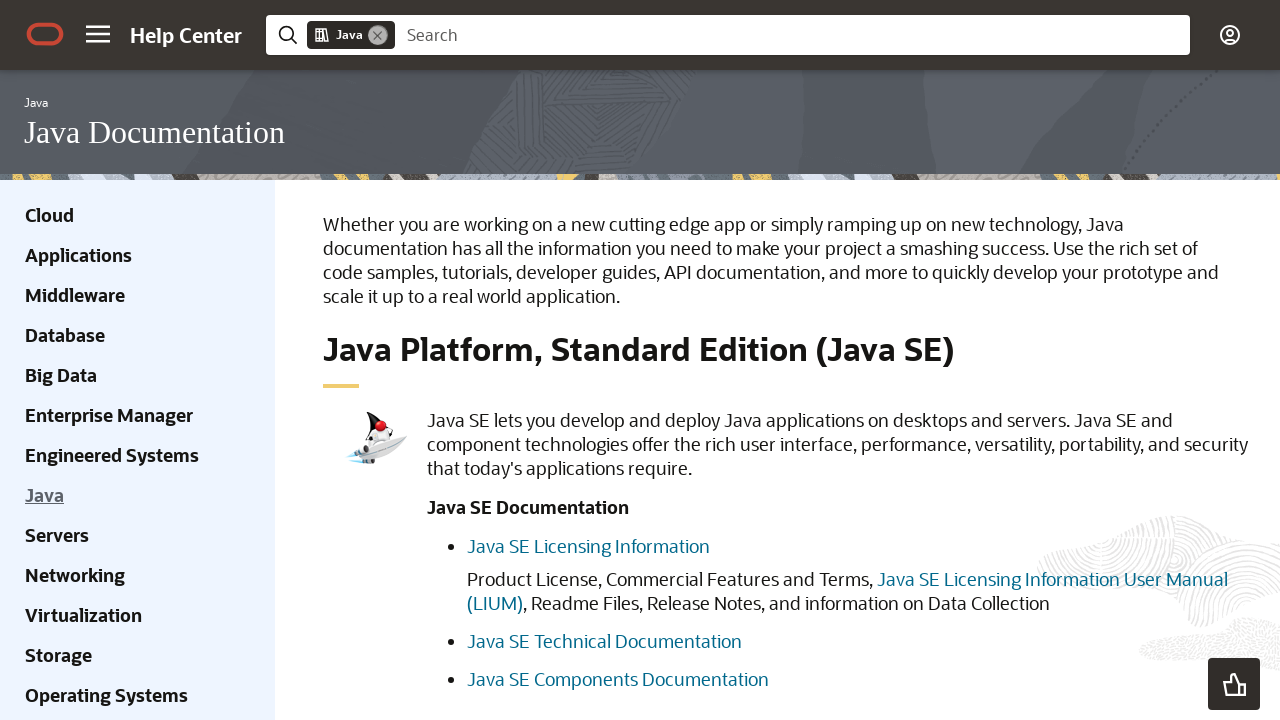

Clicked on Cloud link in the sidebar at (50, 215) on xpath=//div[@class='ohc-sidebar hidden-xs']//a[contains(text(), 'Cloud')]
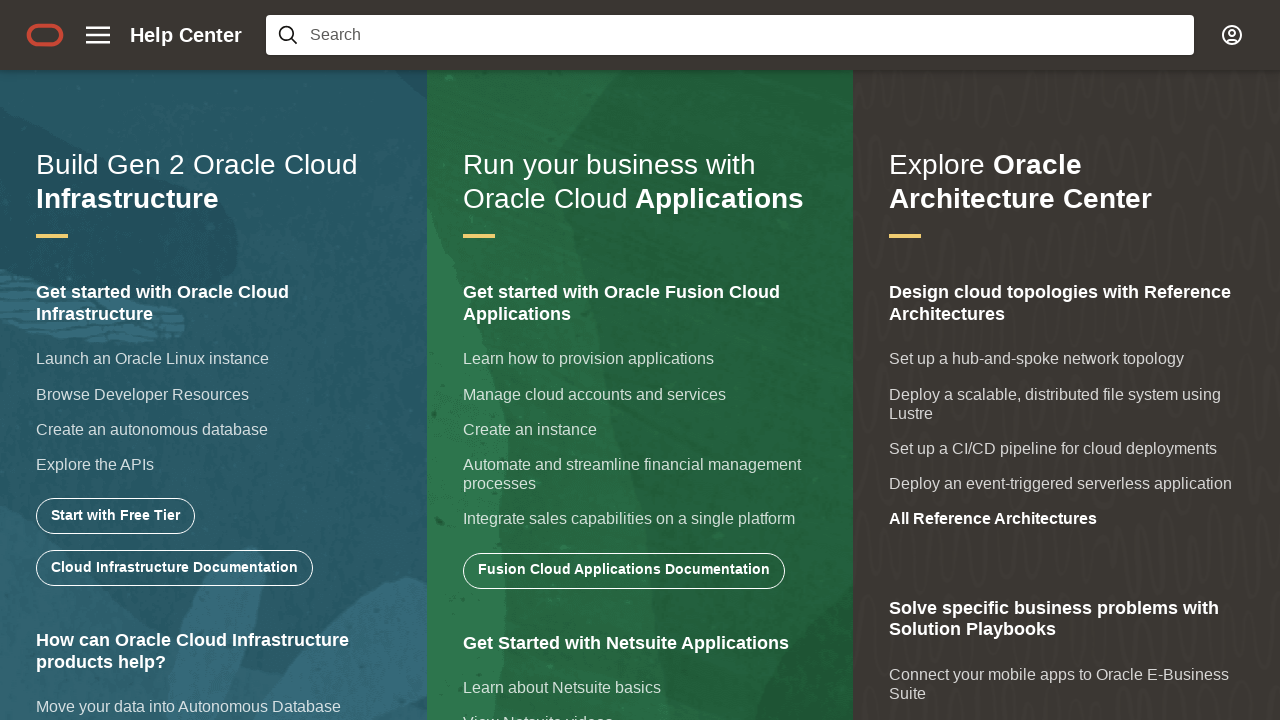

Waited for Cloud page heading to load
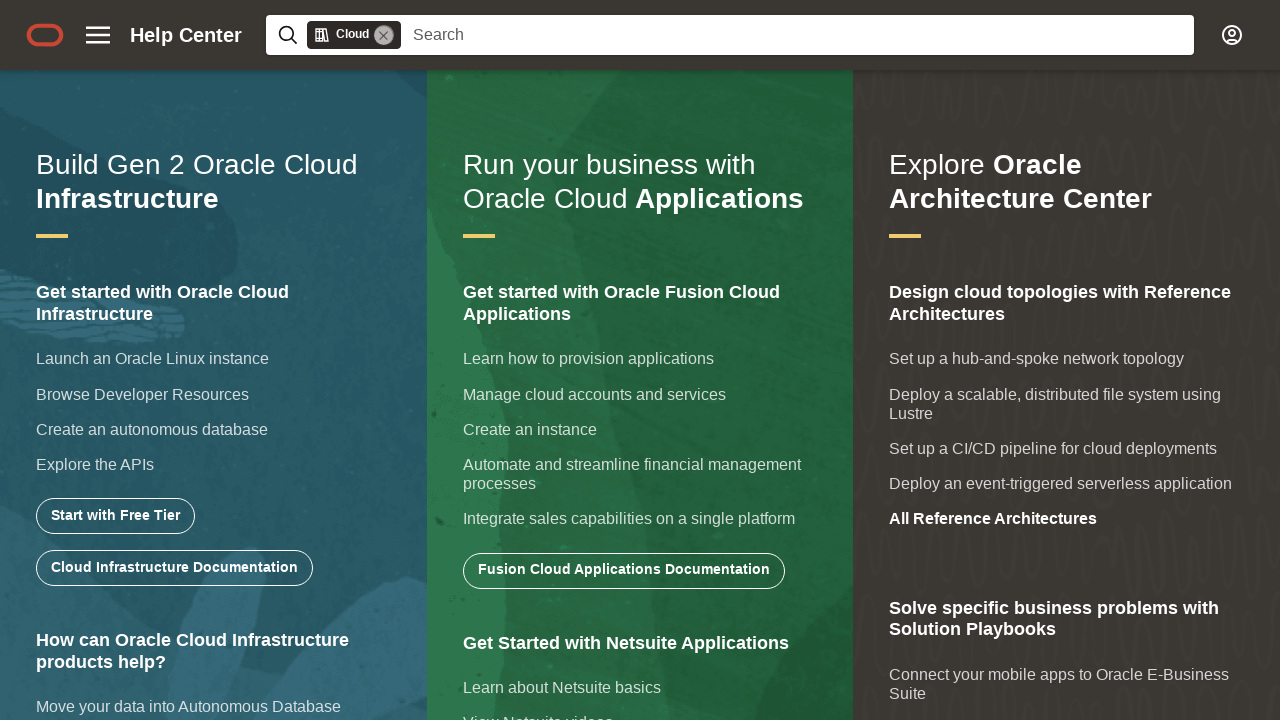

Verified heading text content matches expected value
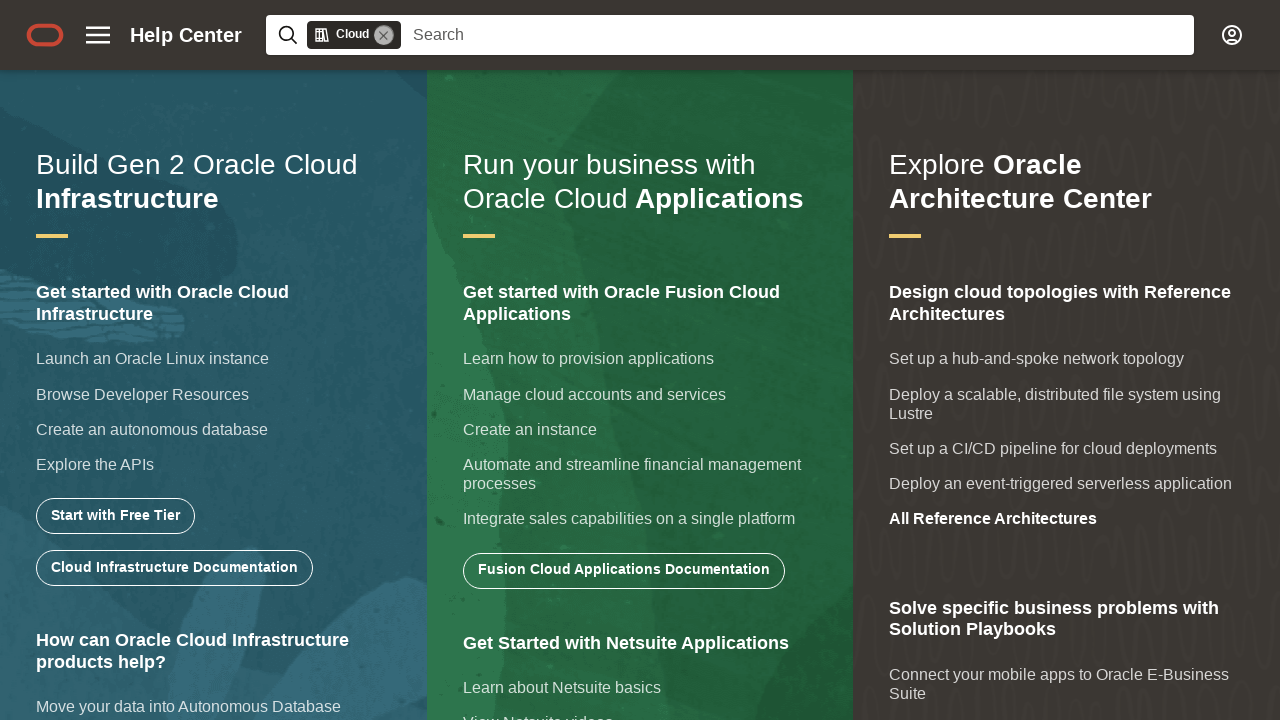

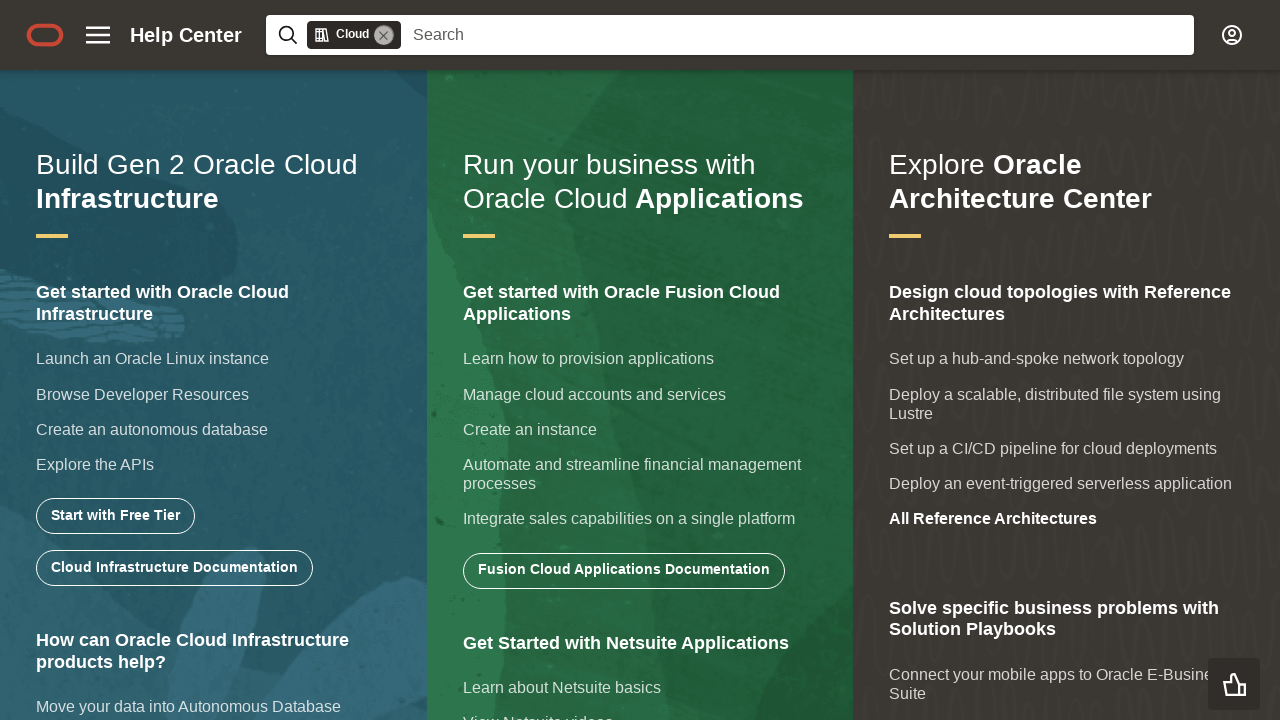